Navigates to Transilvania Exchange website and verifies that the Euro sell rate element is displayed on the page.

Starting URL: https://transilvaniaexchange.ro/

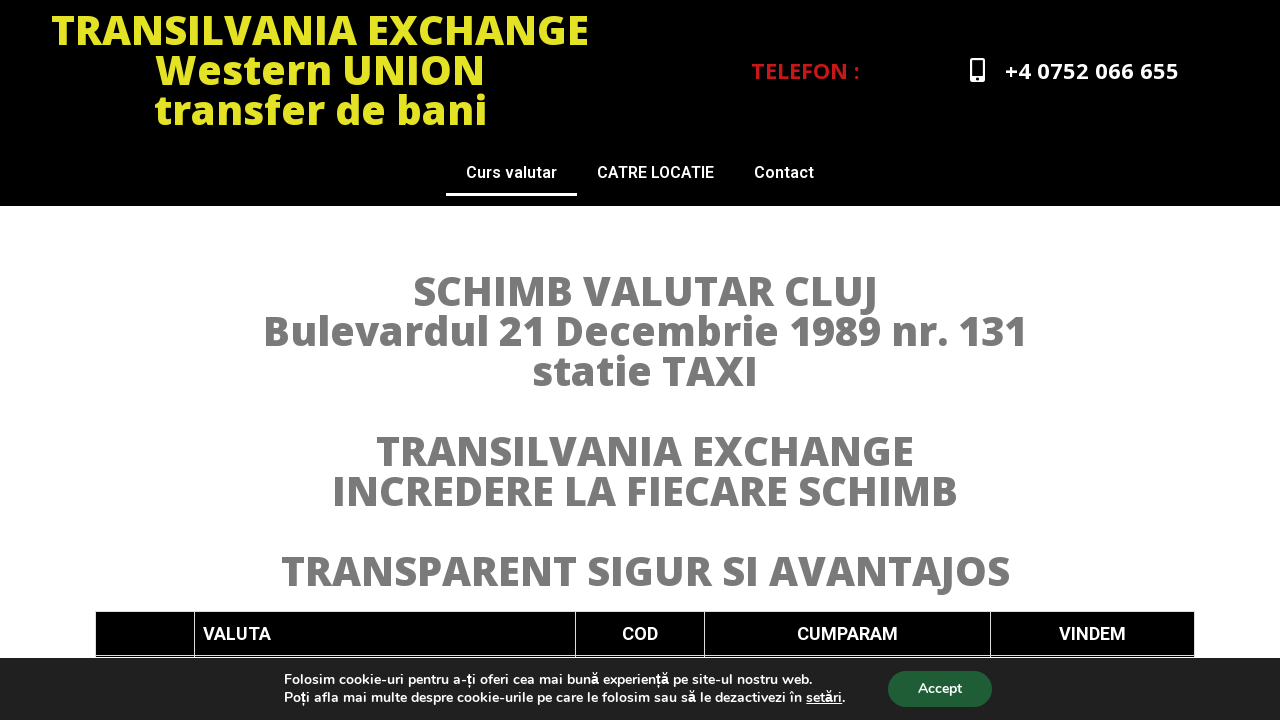

Navigated to Transilvania Exchange website
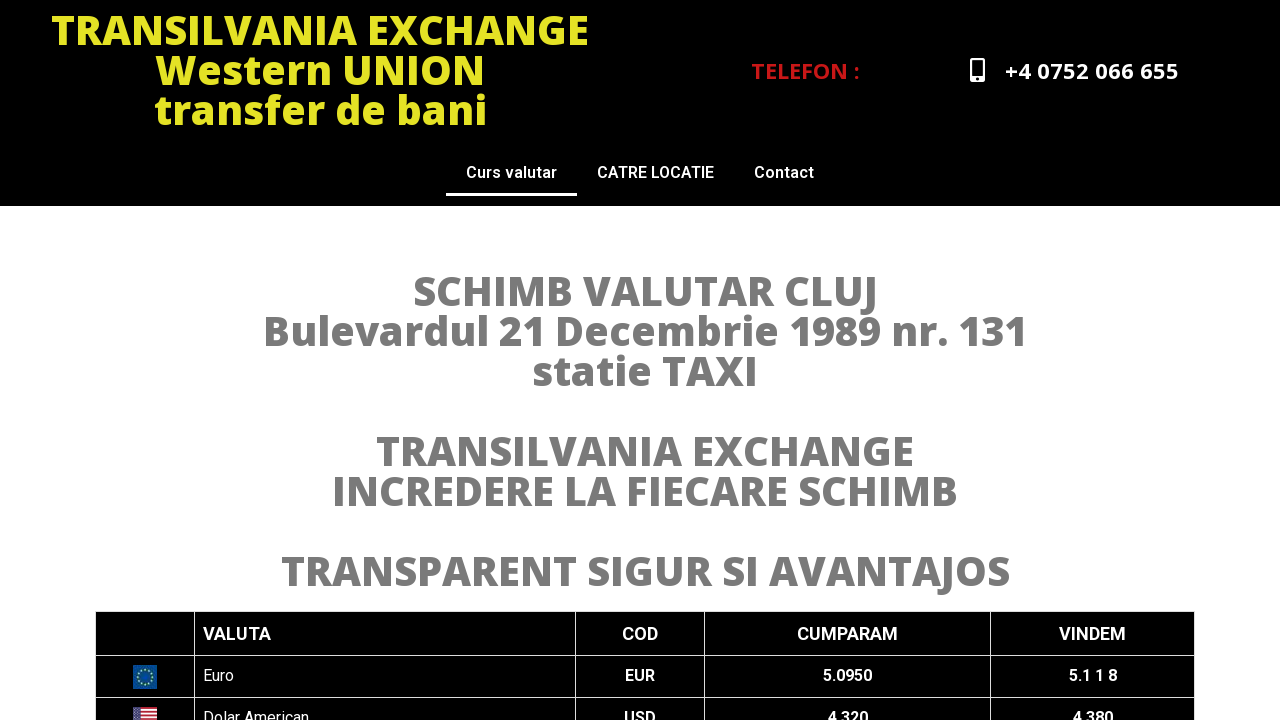

Euro sell rate element selector became available
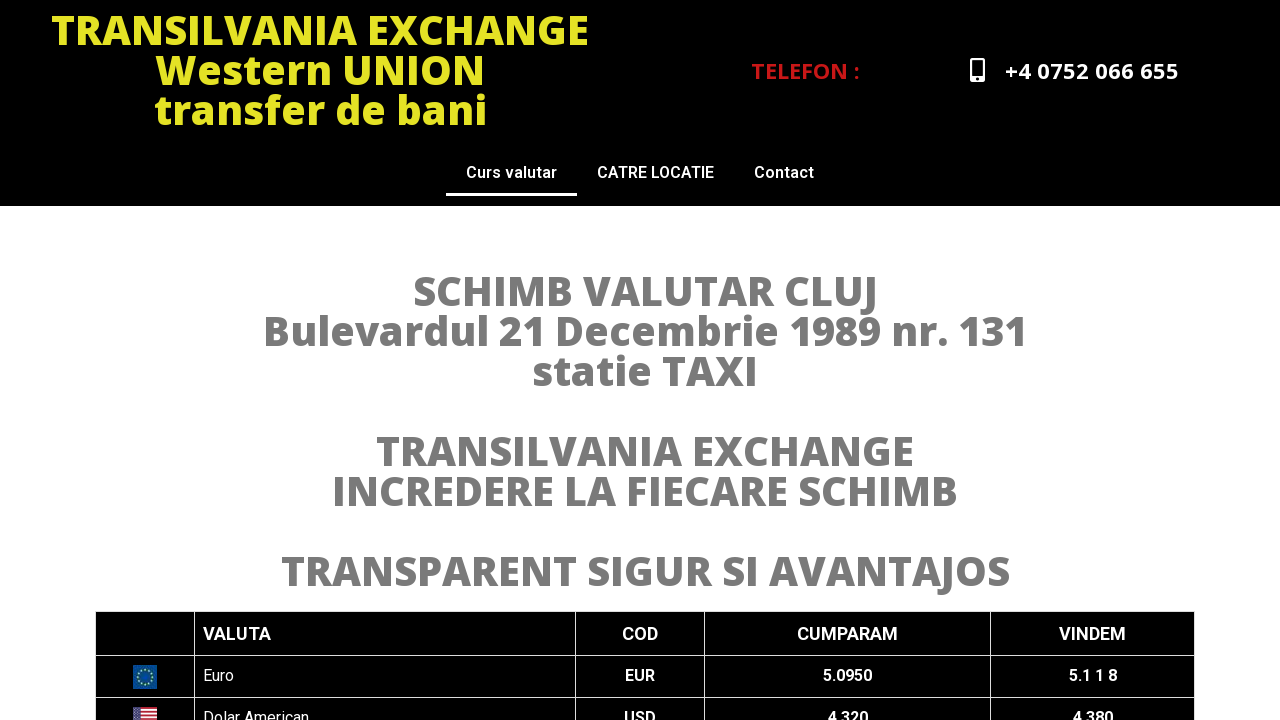

Located Euro sell rate element
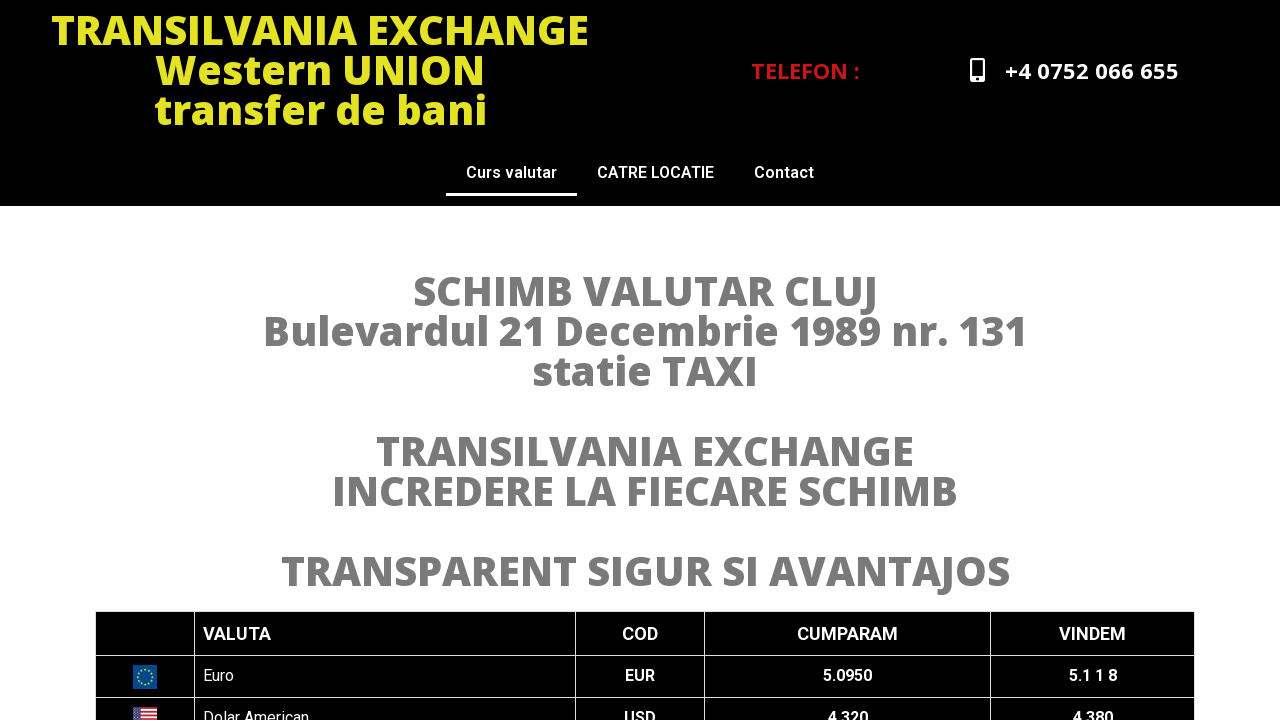

Euro sell rate element is now visible on the page
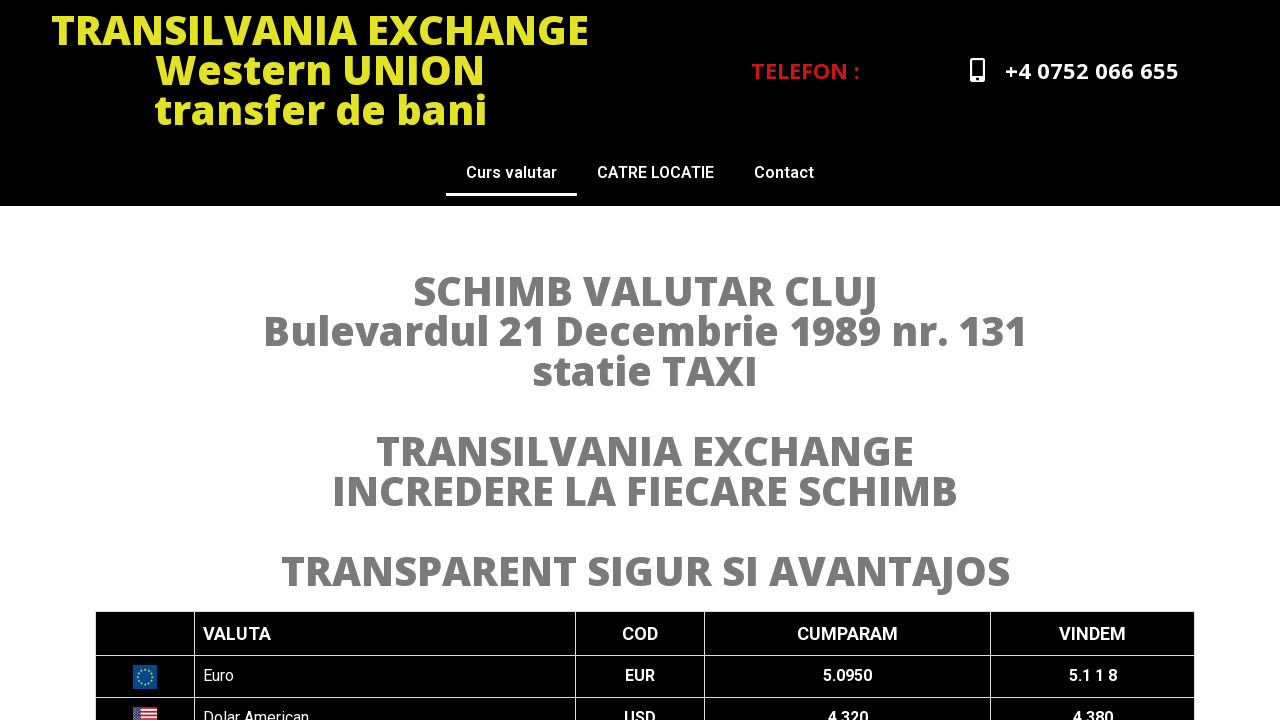

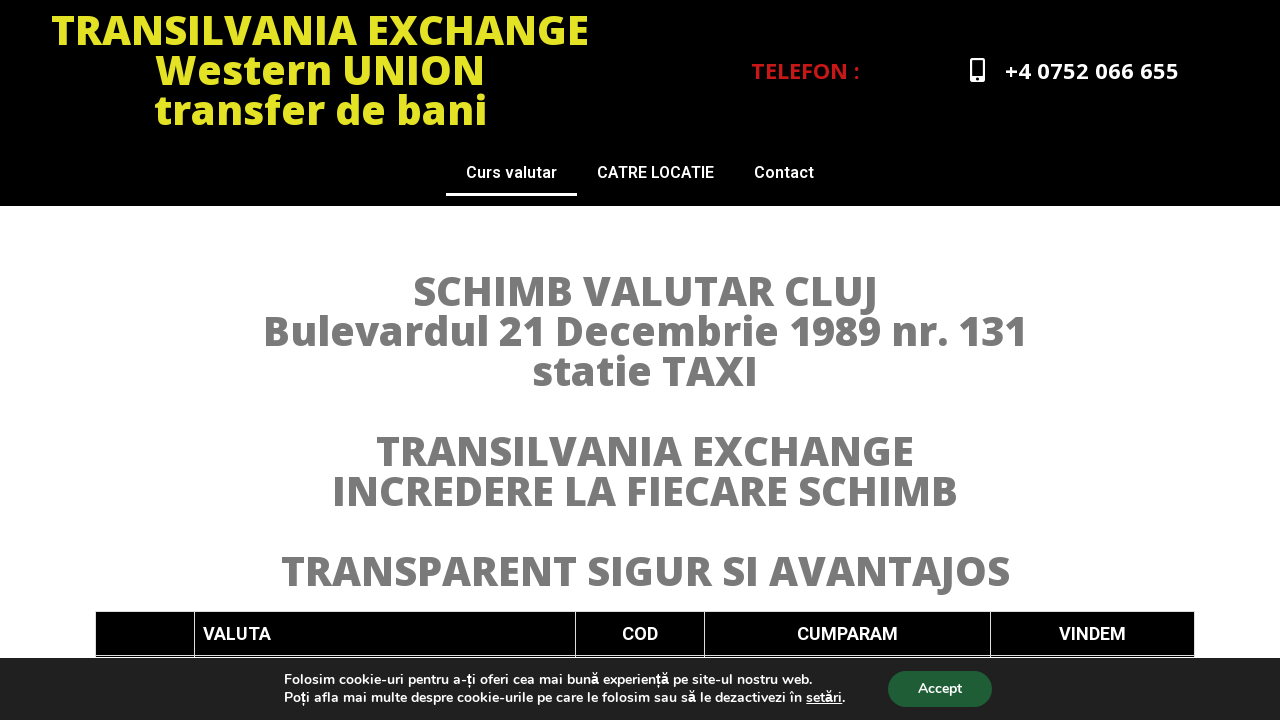